Opens the Contact modal, fills in email, name, and message fields, then submits the contact form

Starting URL: https://www.demoblaze.com/

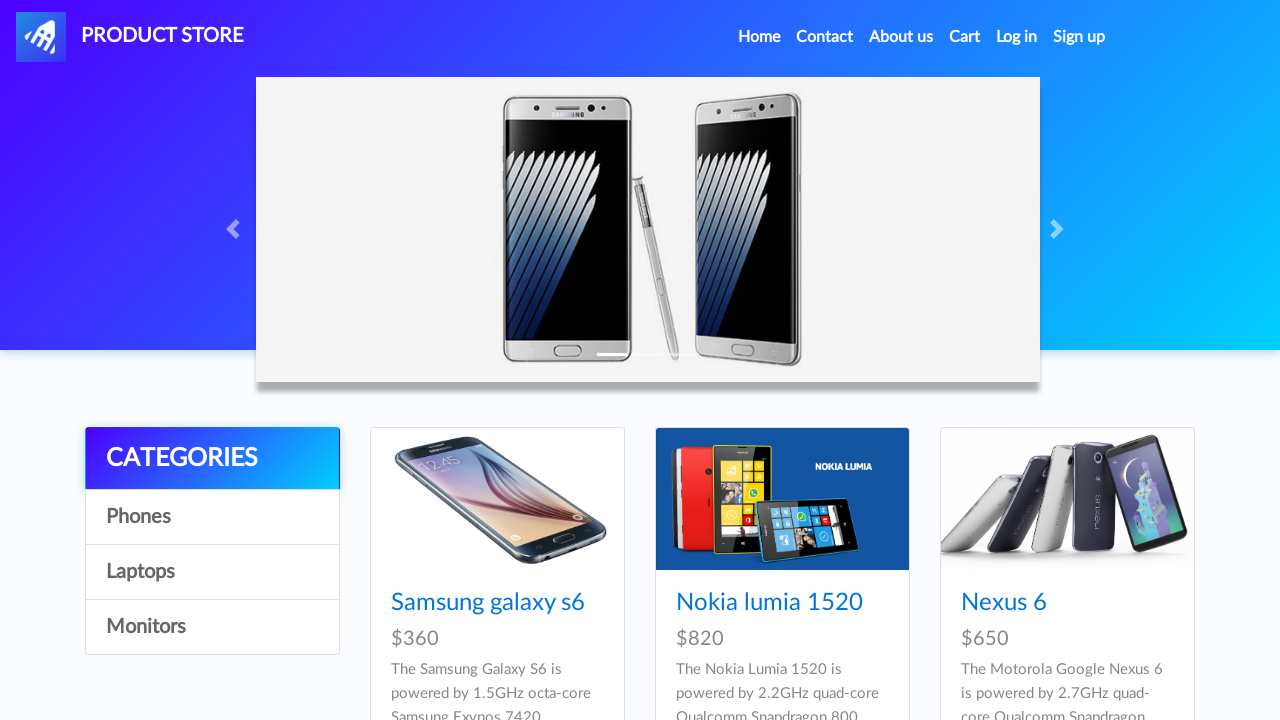

Clicked on Contact link to open contact modal at (825, 37) on xpath=//a[normalize-space()='Contact']
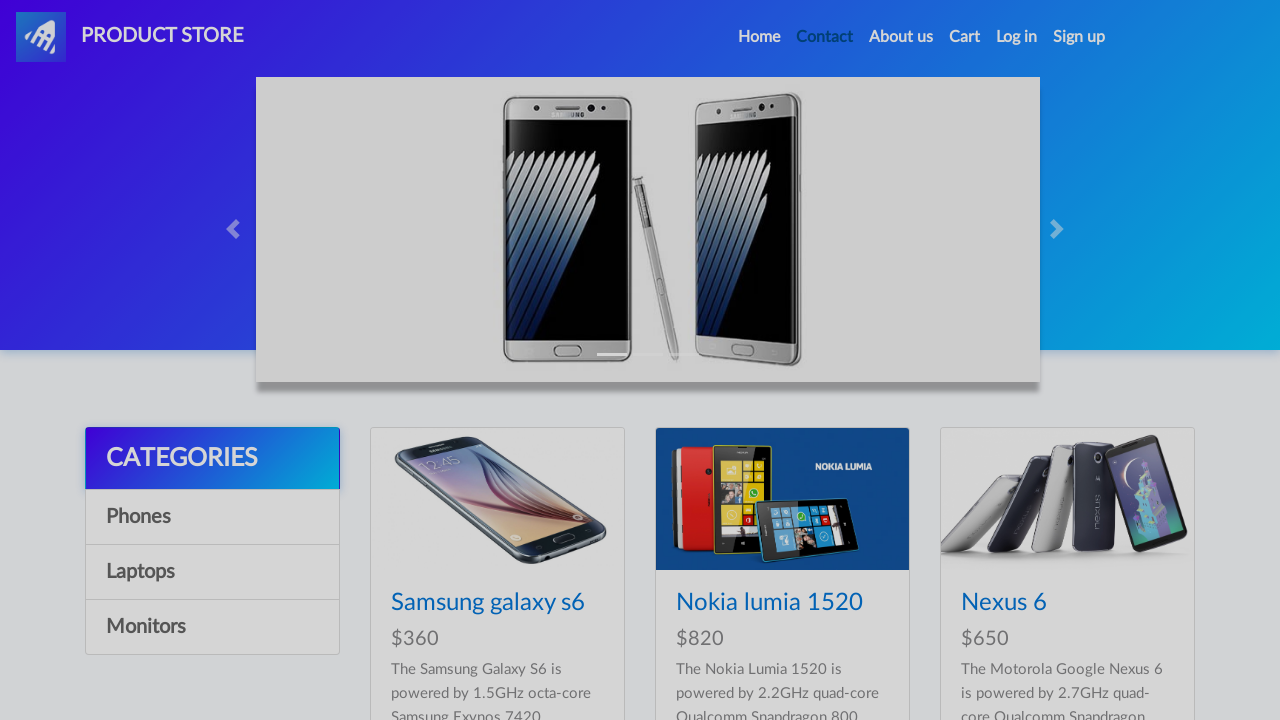

Contact modal appeared and email field is visible
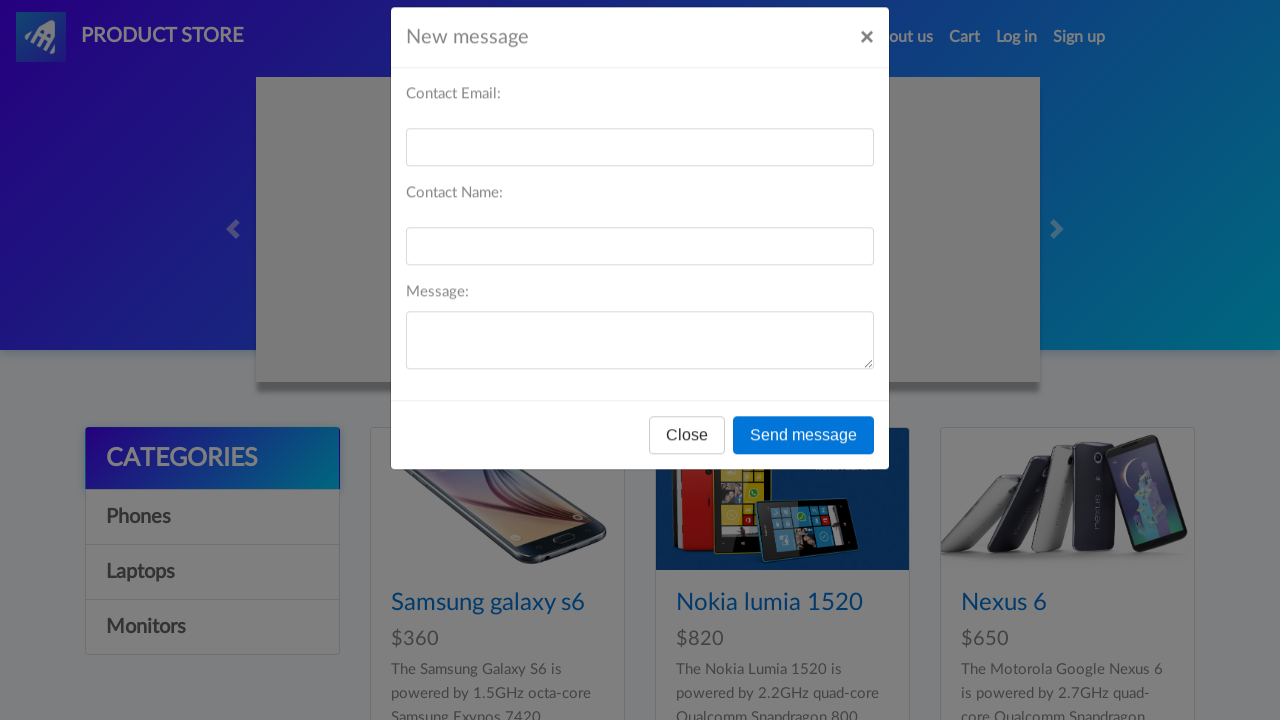

Filled email field with 'sarah.johnson@testmail.com' on #recipient-email
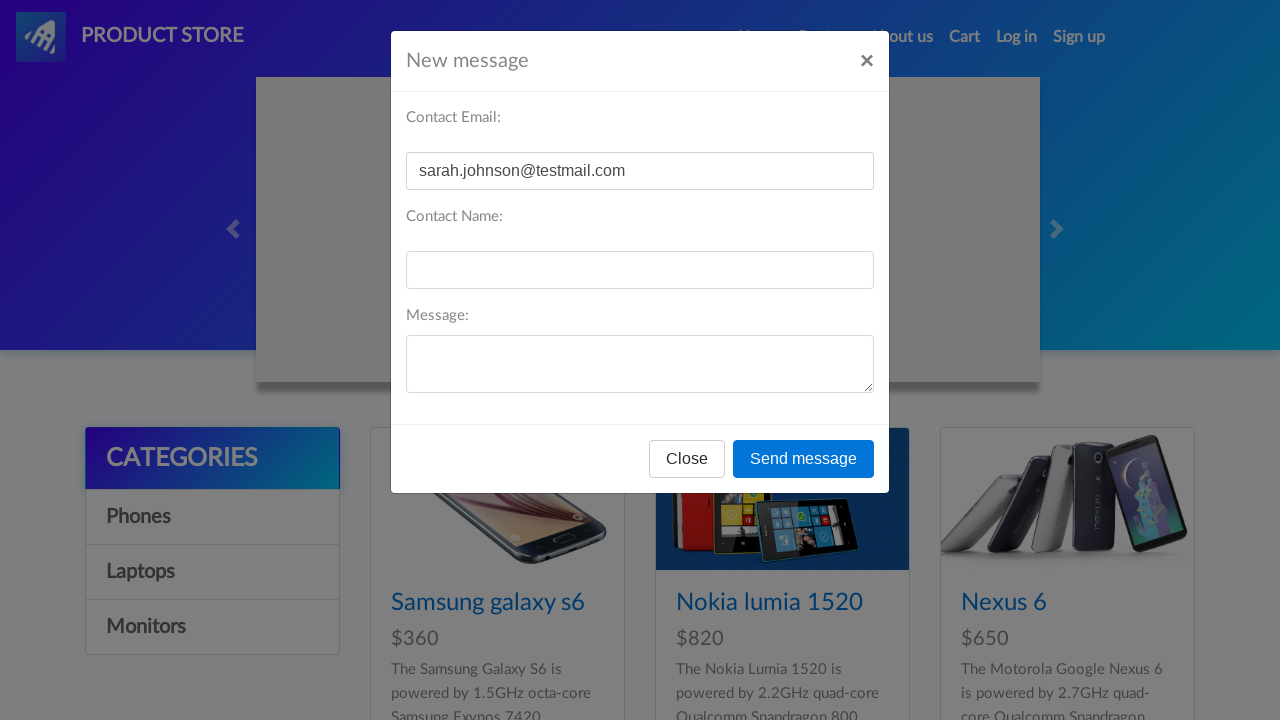

Filled name field with 'Sarah Johnson' on #recipient-name
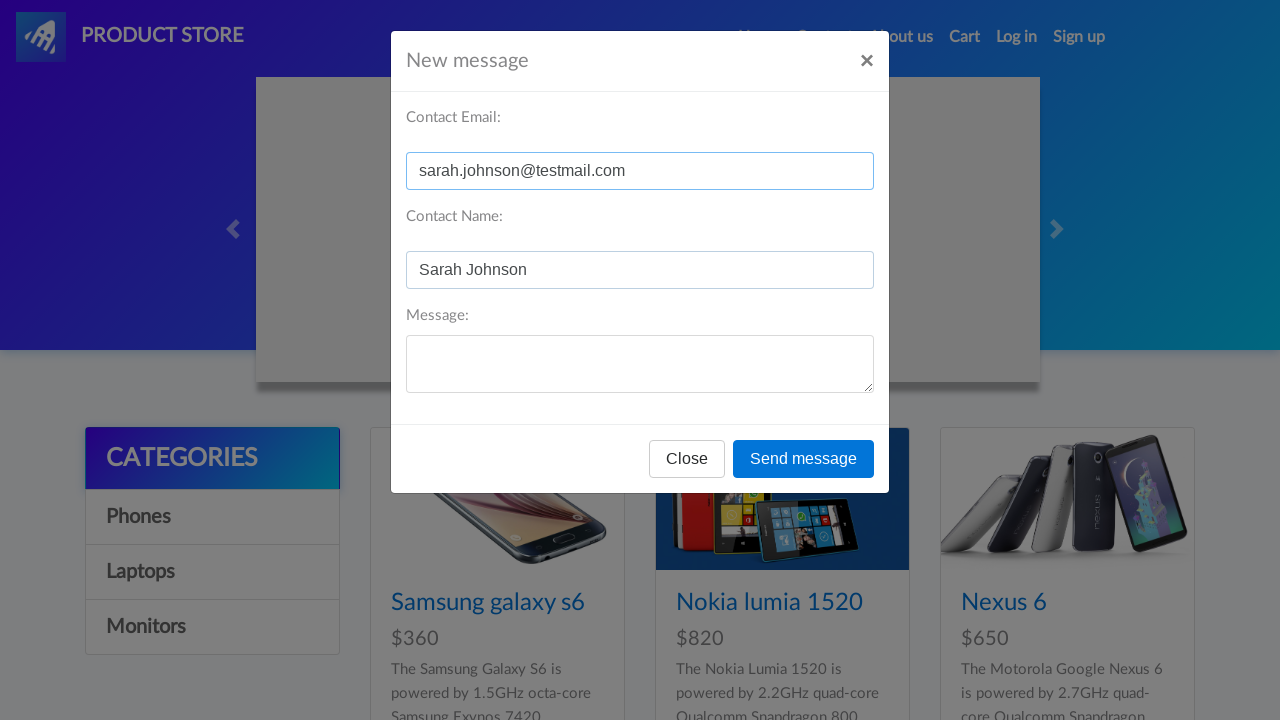

Filled message field with contact inquiry on #message-text
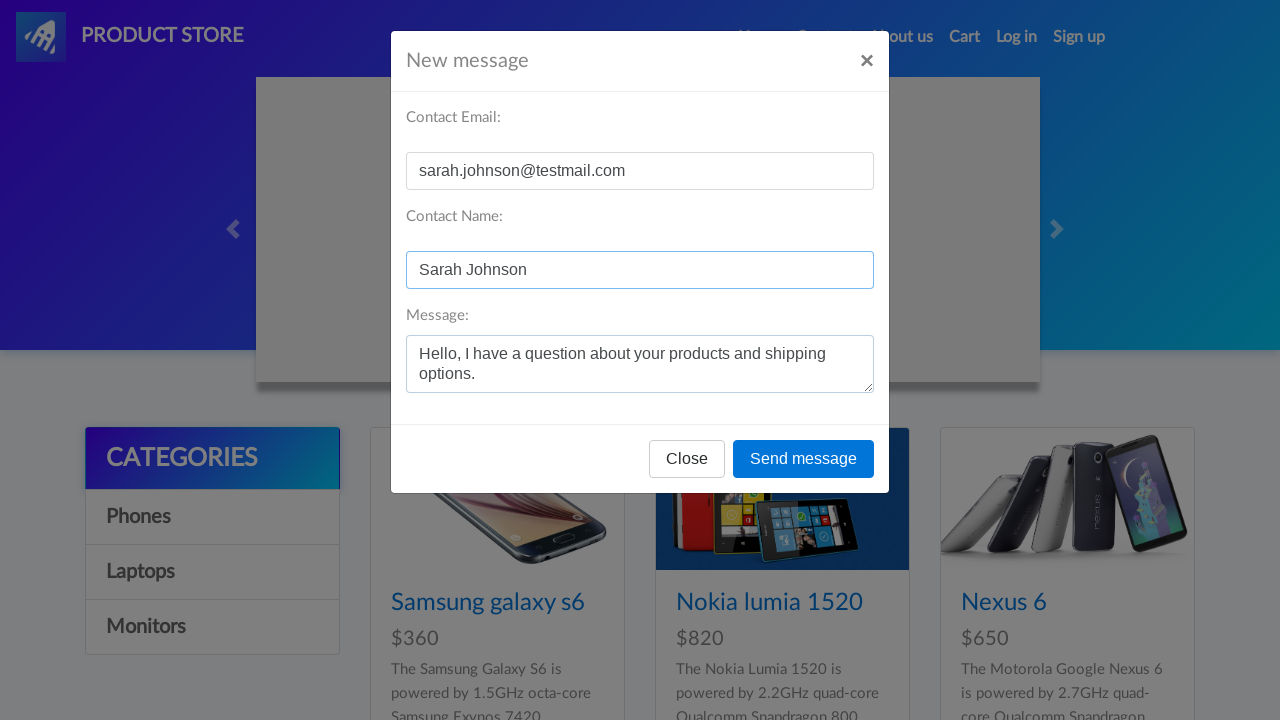

Clicked Send message button to submit contact form at (804, 459) on xpath=//button[normalize-space()='Send message']
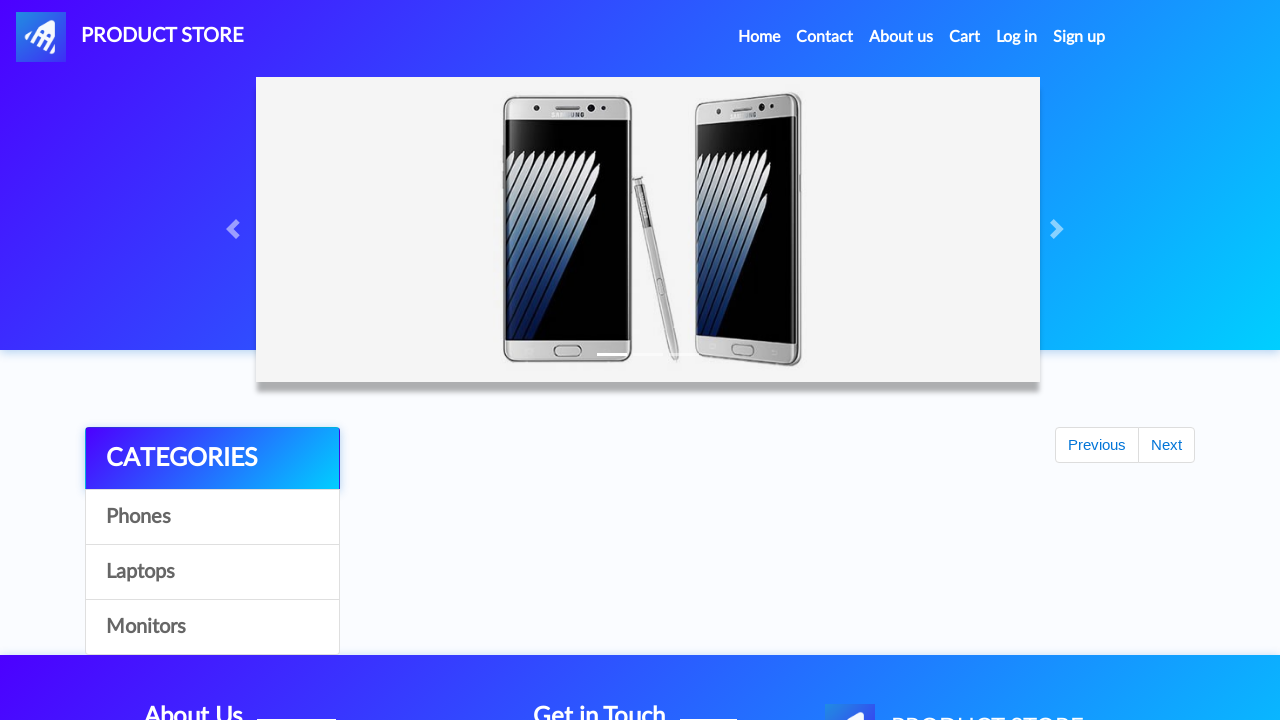

Set up dialog handler to accept confirmation alert
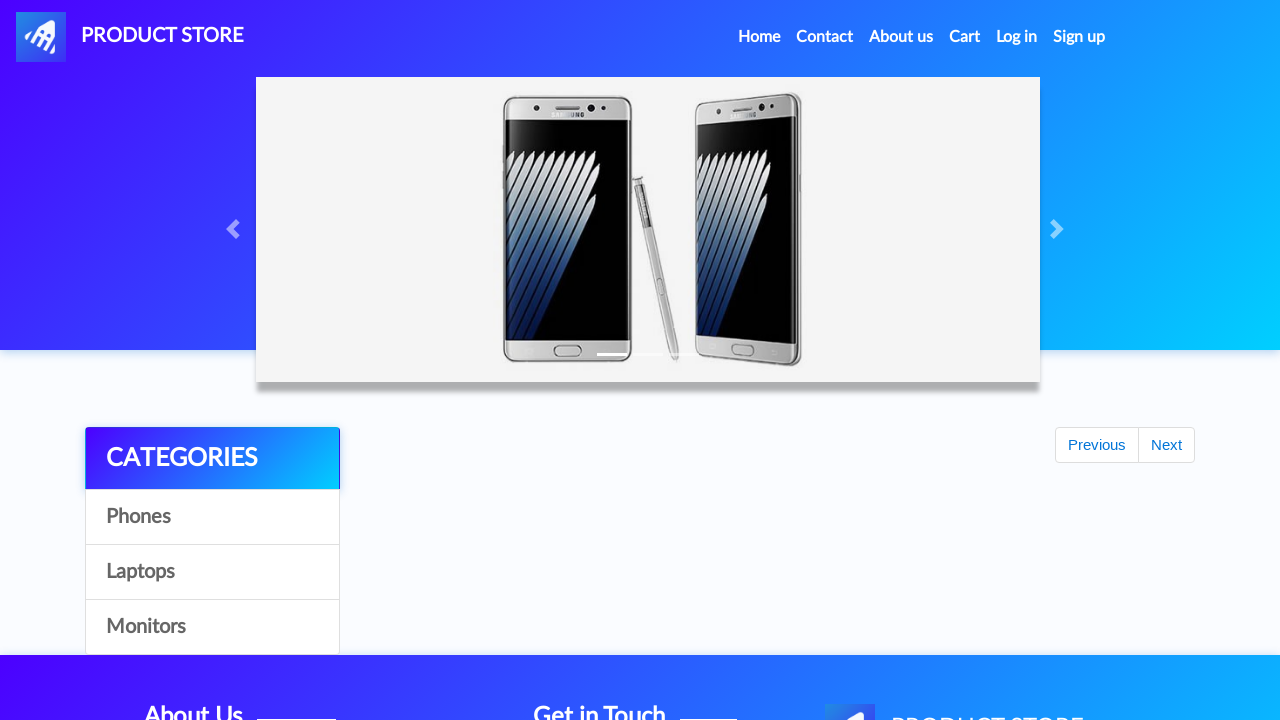

Waited for confirmation alert to process
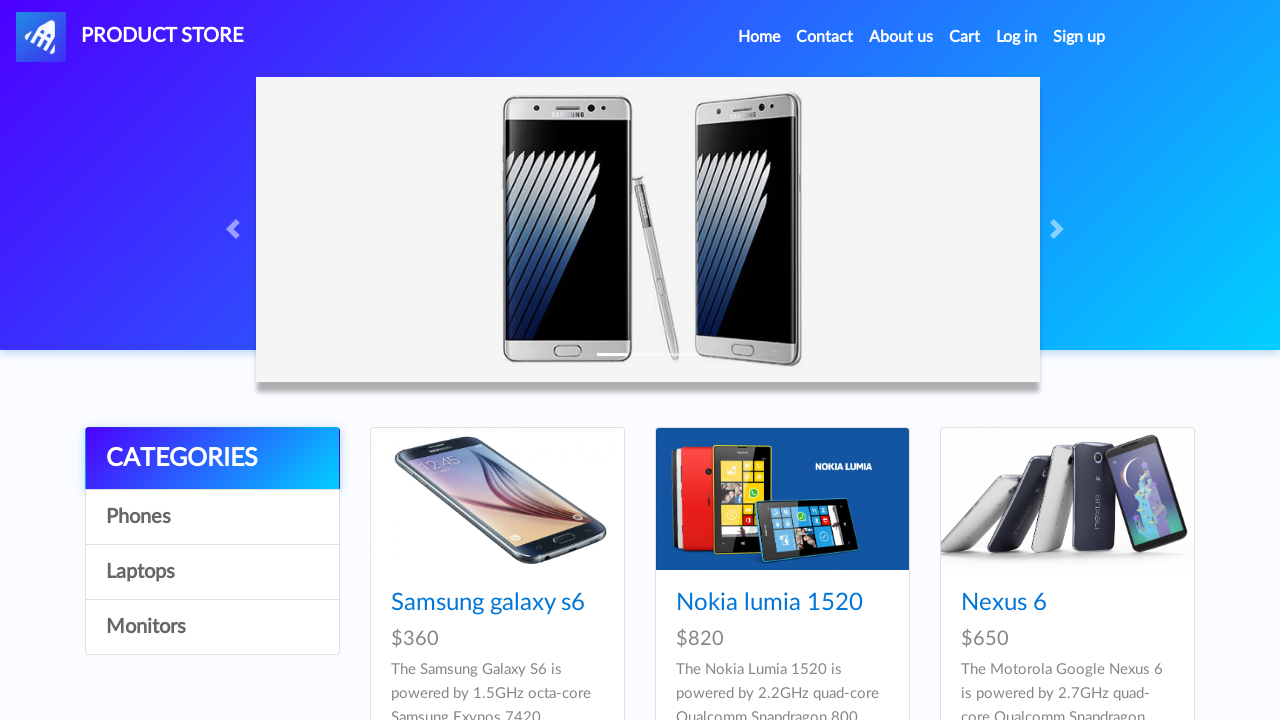

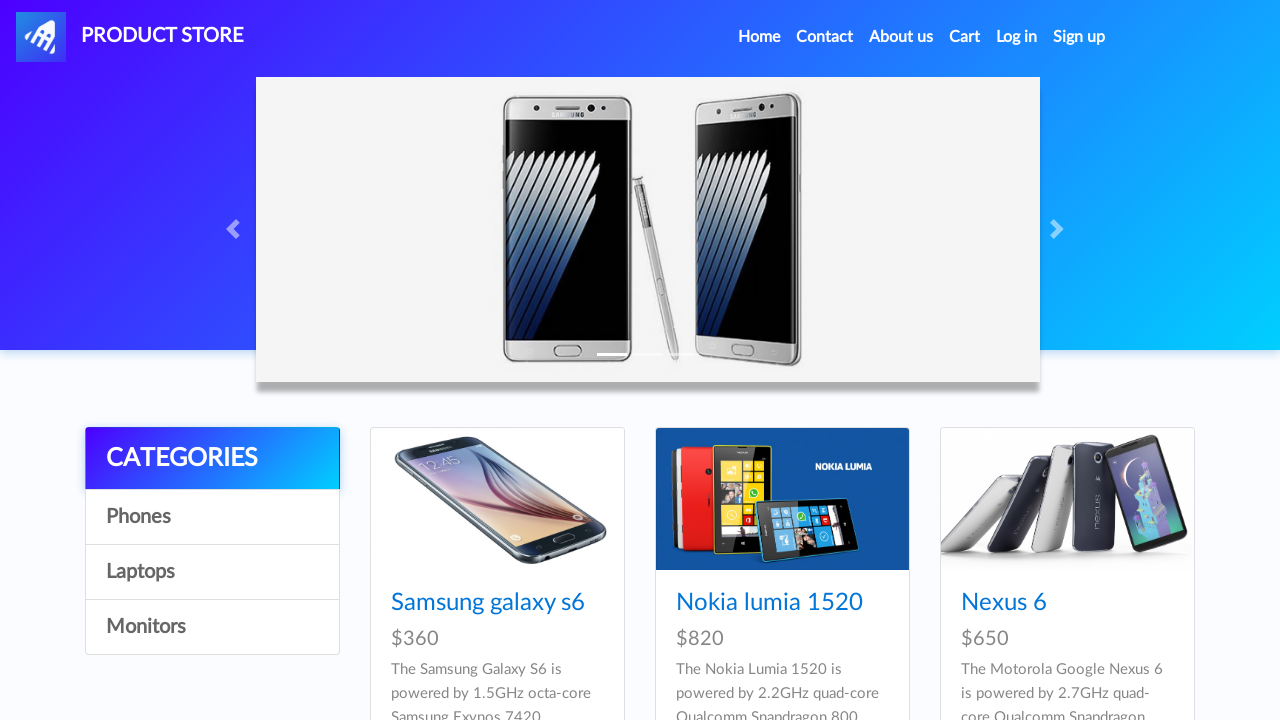